Navigates to WebdriverIO homepage and scrolls to the Get Started link in the footer

Starting URL: https://webdriver.io

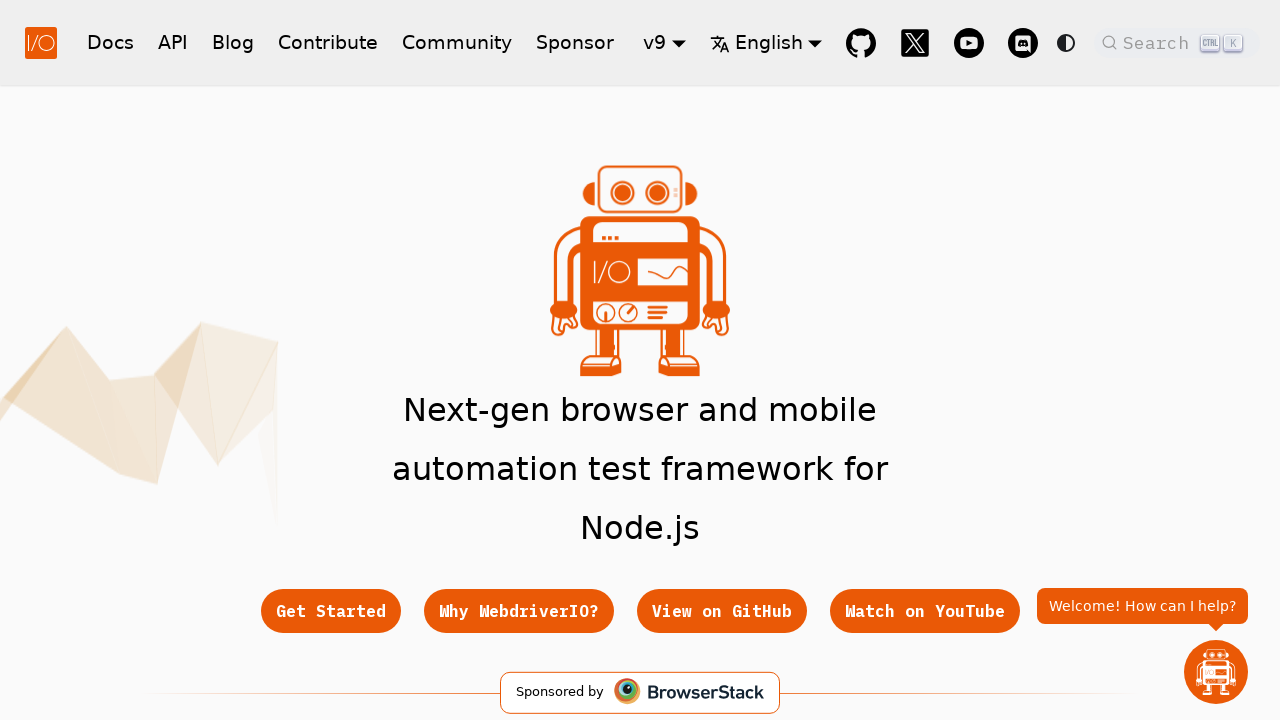

Navigated to WebdriverIO homepage
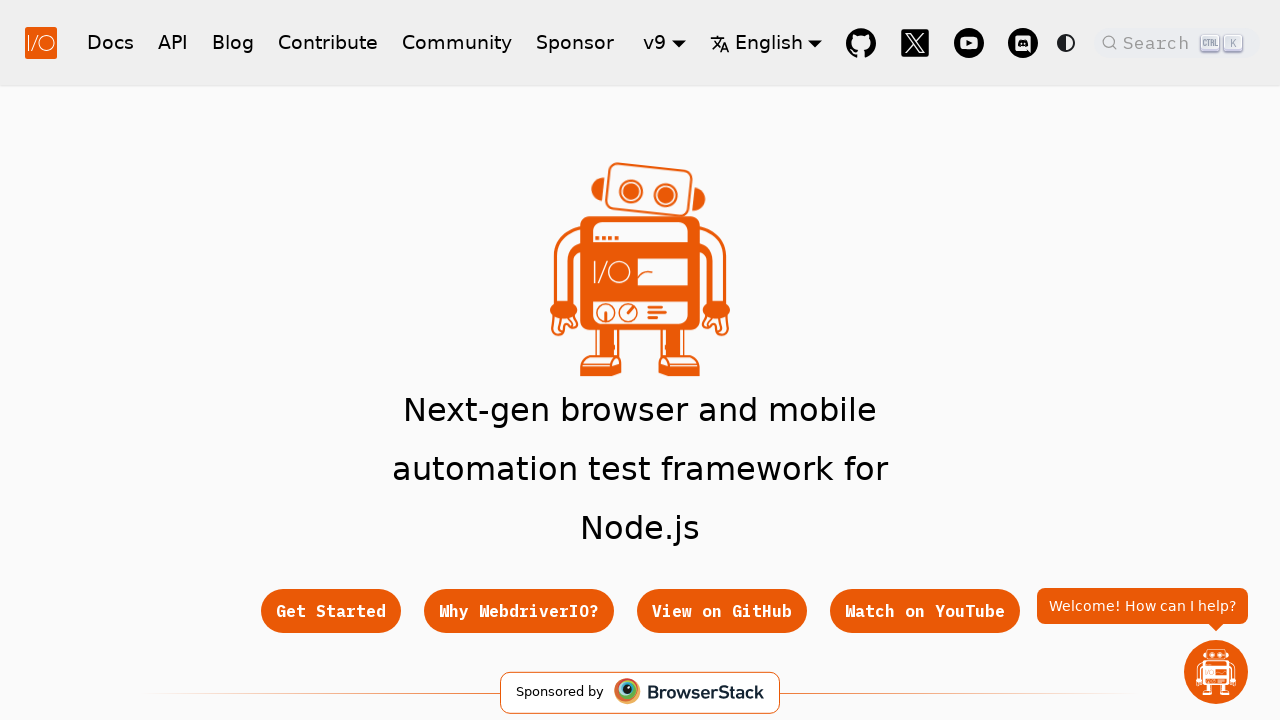

Scrolled to Get Started link in footer
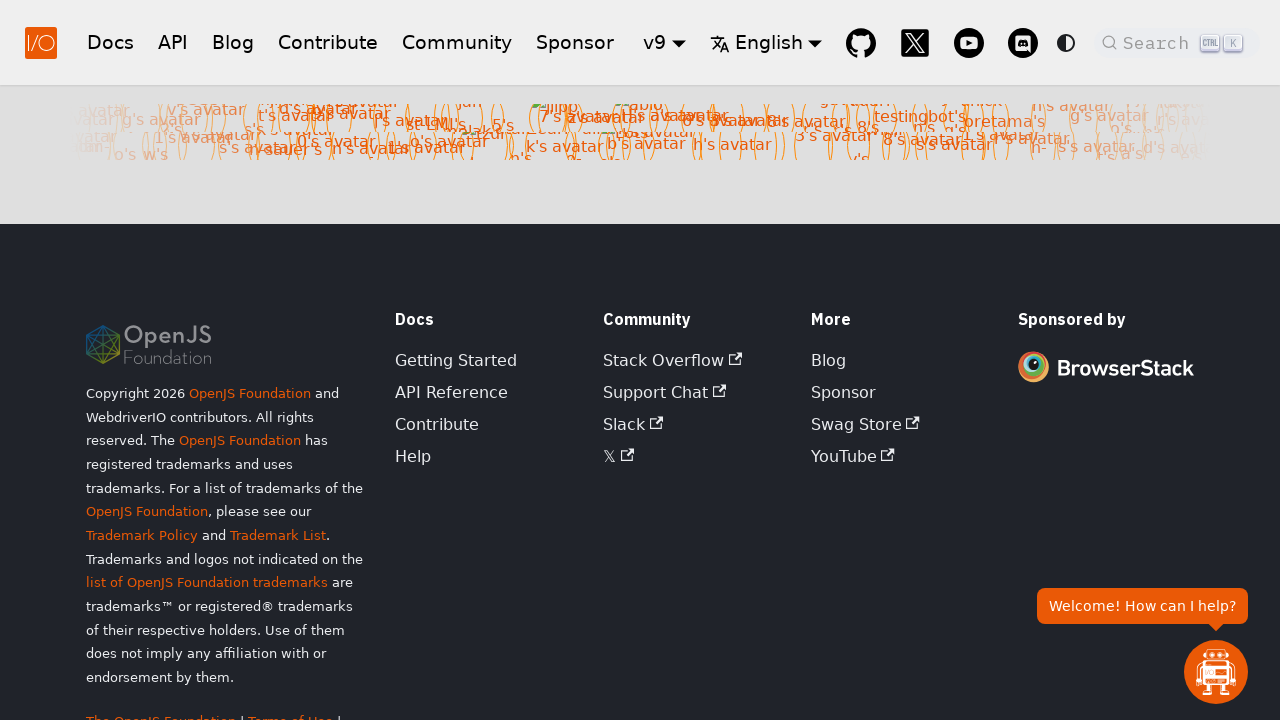

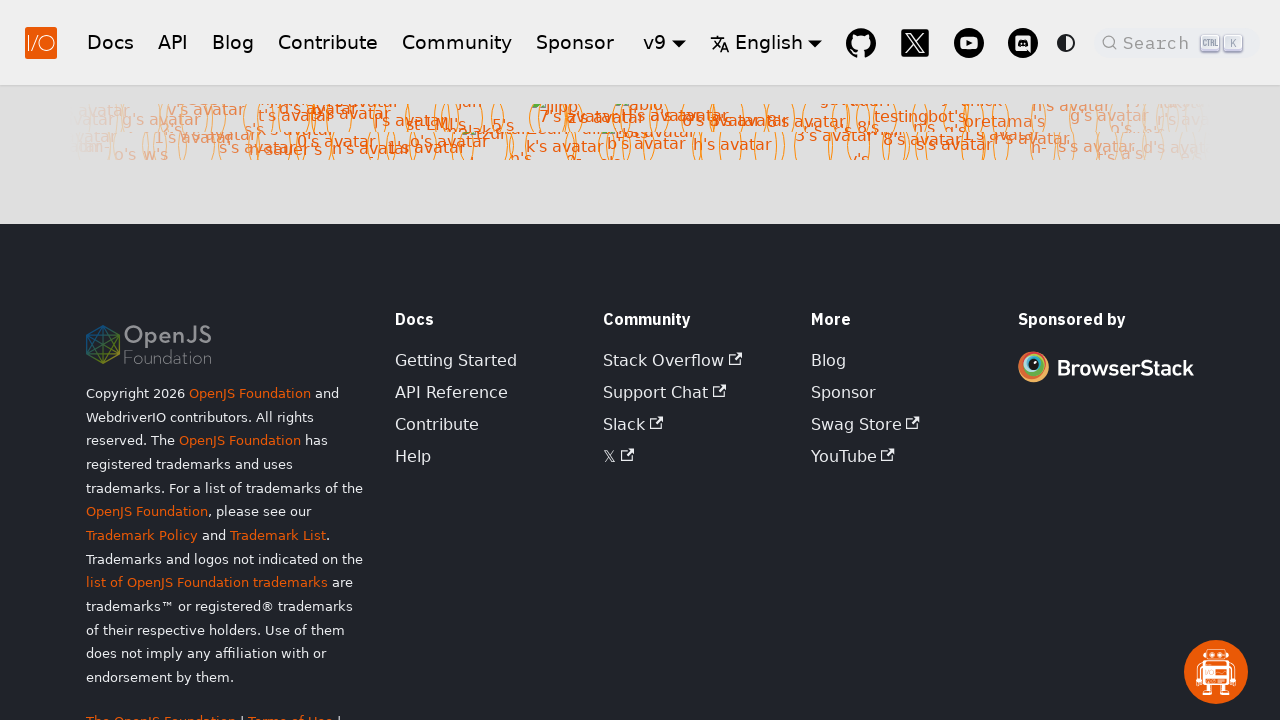